Navigates to a demo banking application login page, clicks the "Customer Login" button, and verifies that the customer selection page loads by checking for "Your Name :" text.

Starting URL: https://www.globalsqa.com/angularJs-protractor/BankingProject/#/login

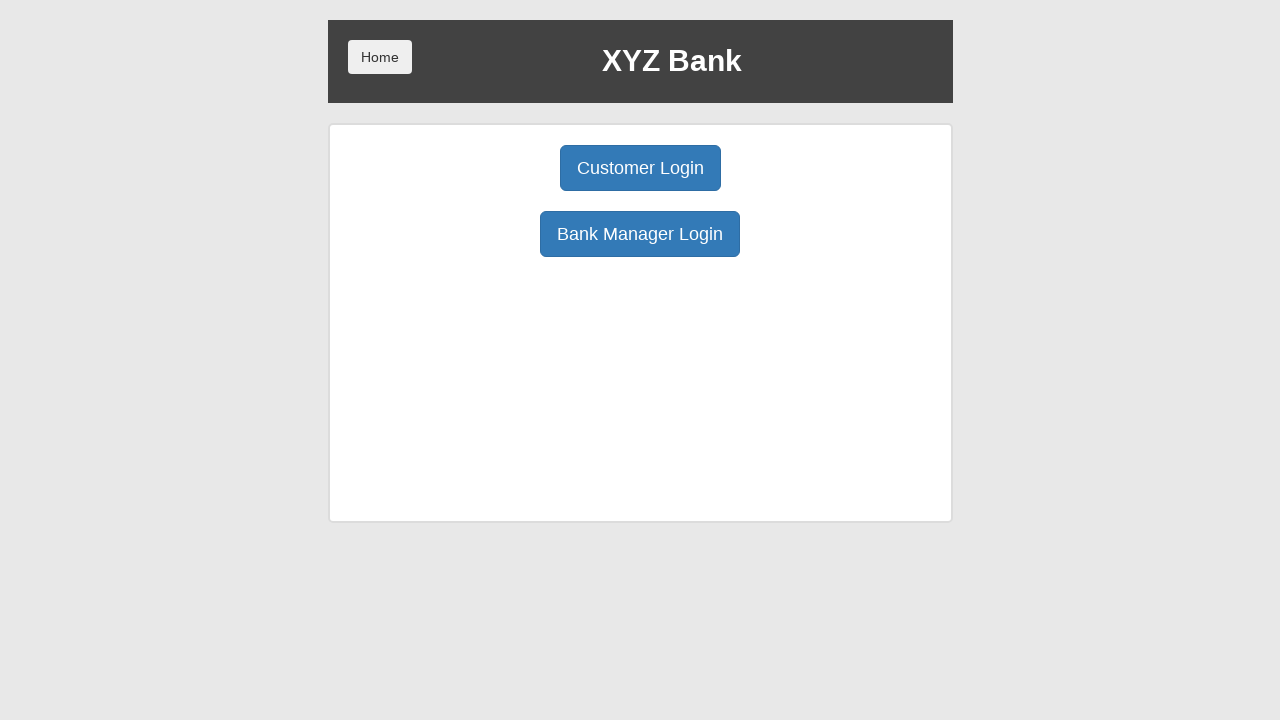

Clicked the 'Customer Login' button at (640, 168) on xpath=//button[@class='btn btn-primary btn-lg']
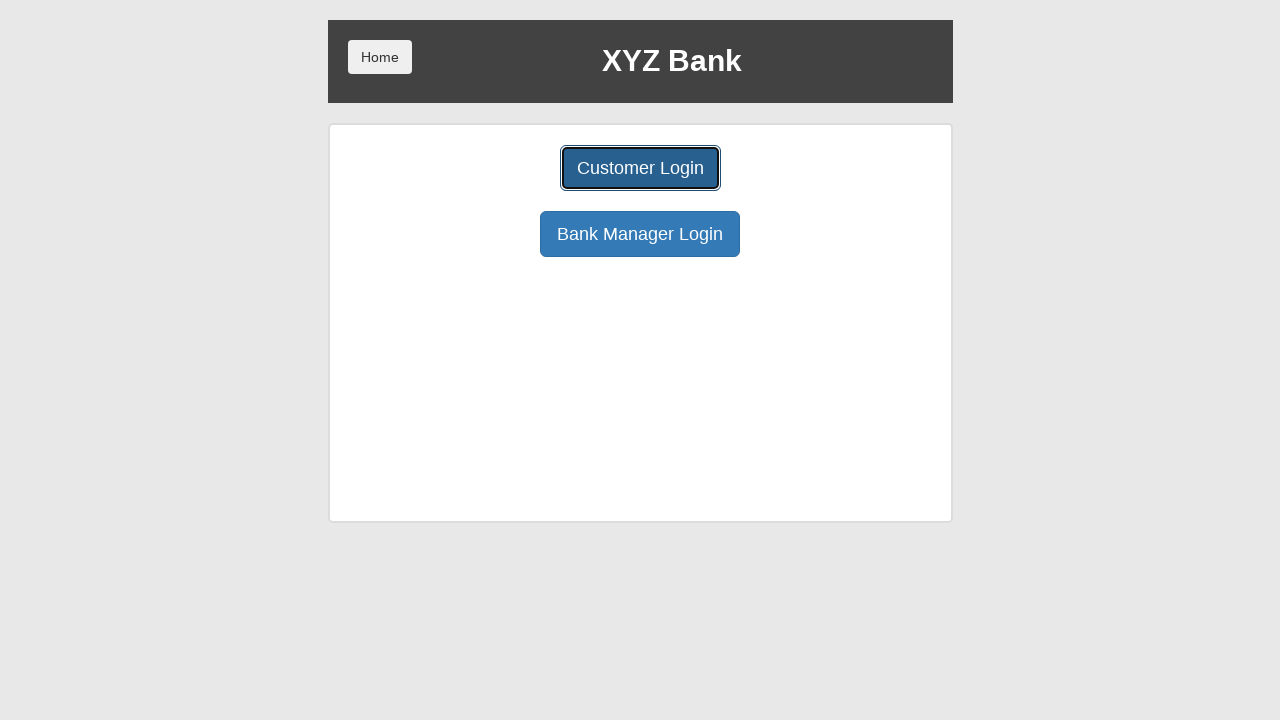

Customer selection page loaded with 'Your Name :' label
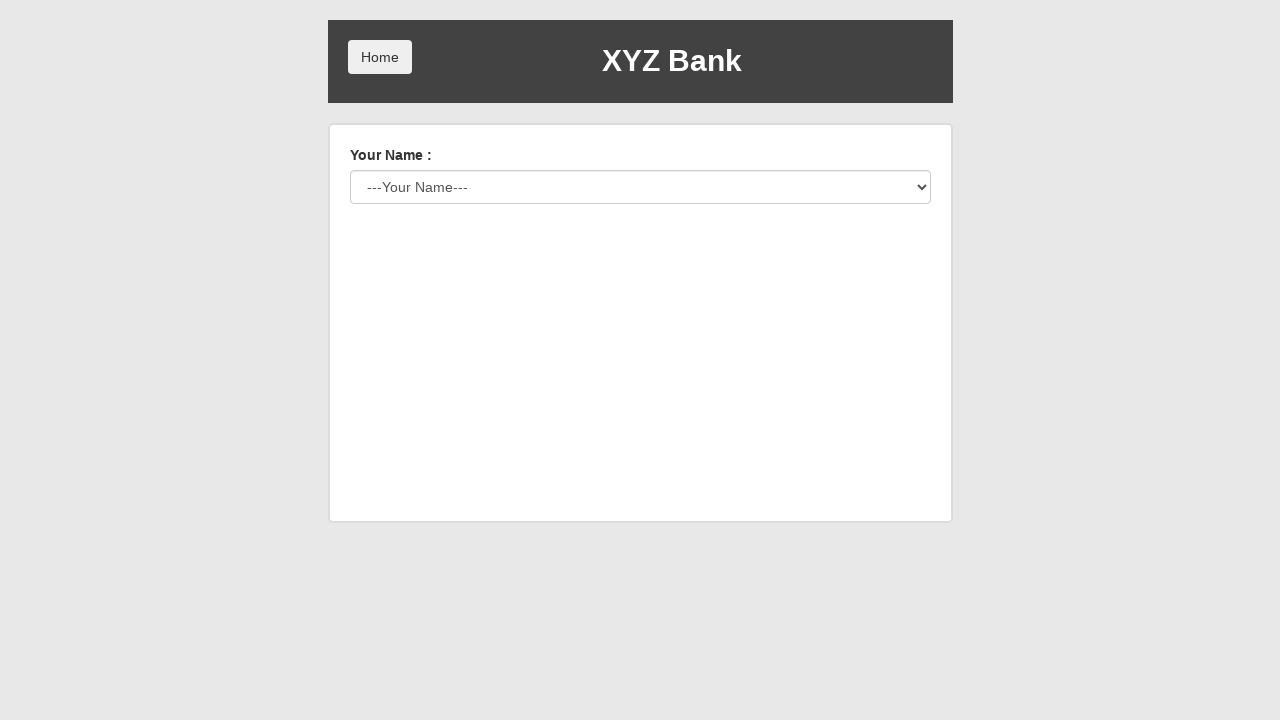

Verified 'Your Name :' label text content matches expected value
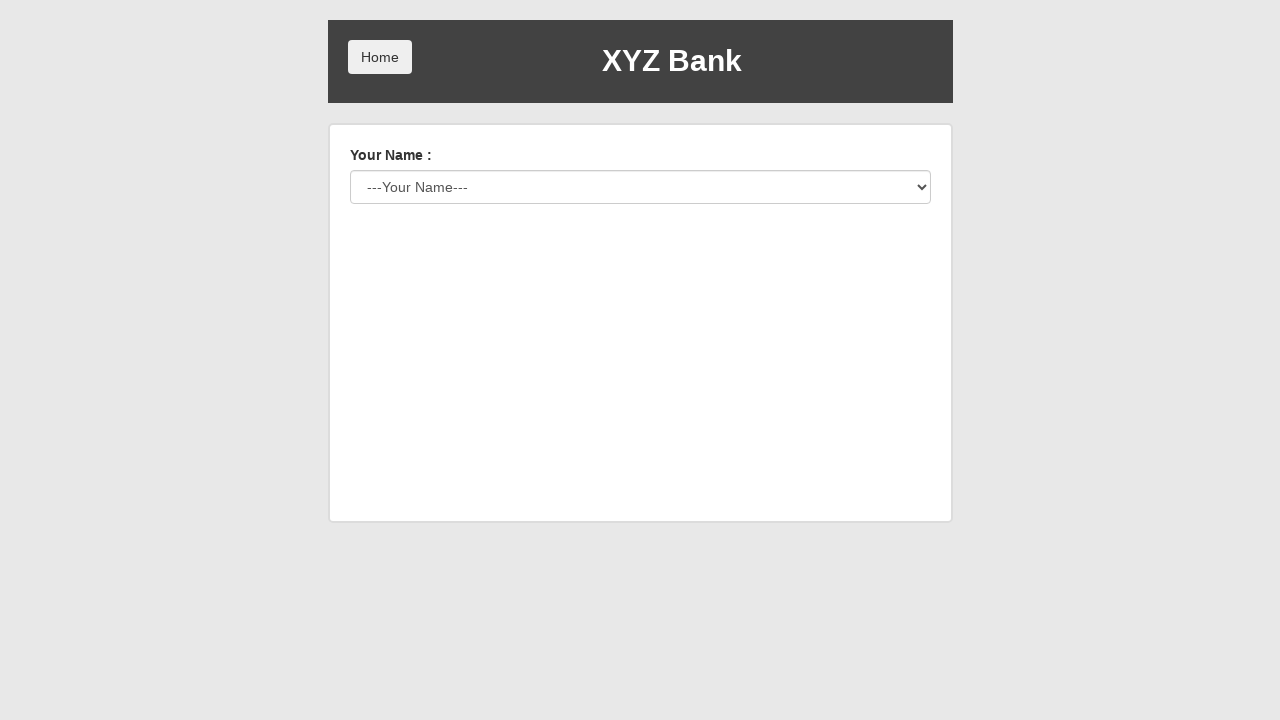

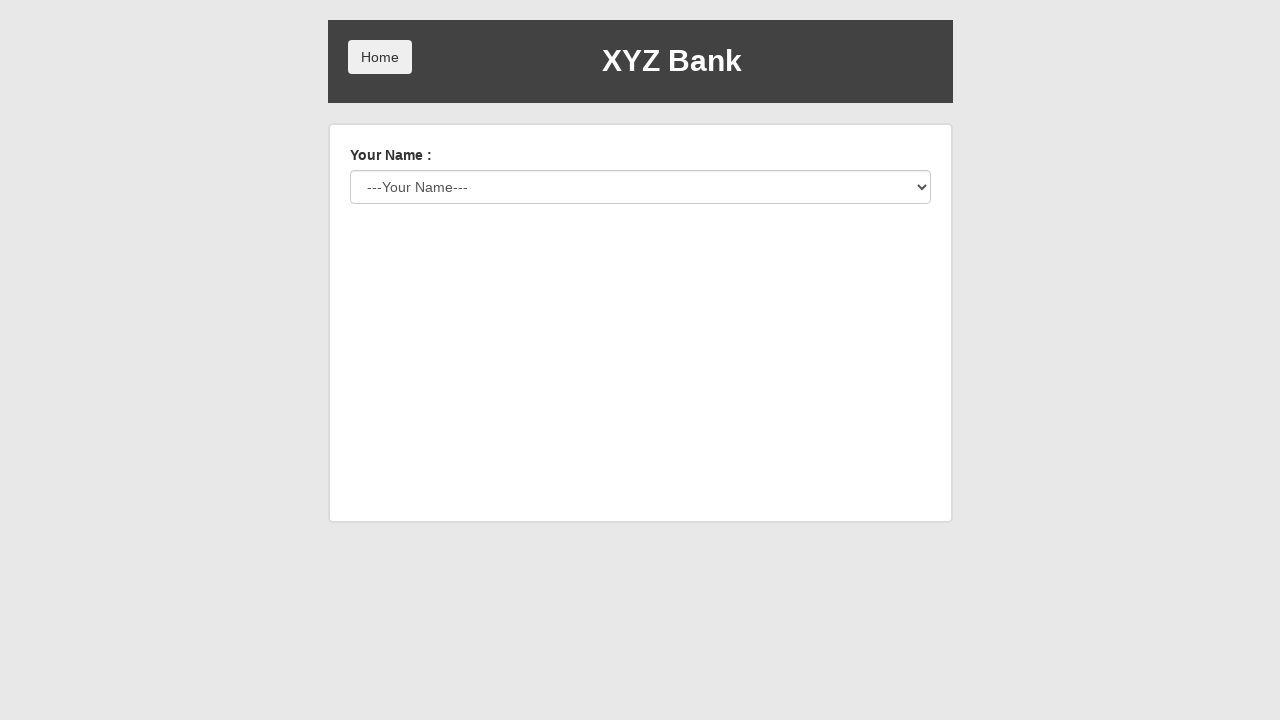